Tests that entering a 4-digit zip code displays an error message about requiring 5 digits

Starting URL: https://www.sharelane.com/cgi-bin/register.py

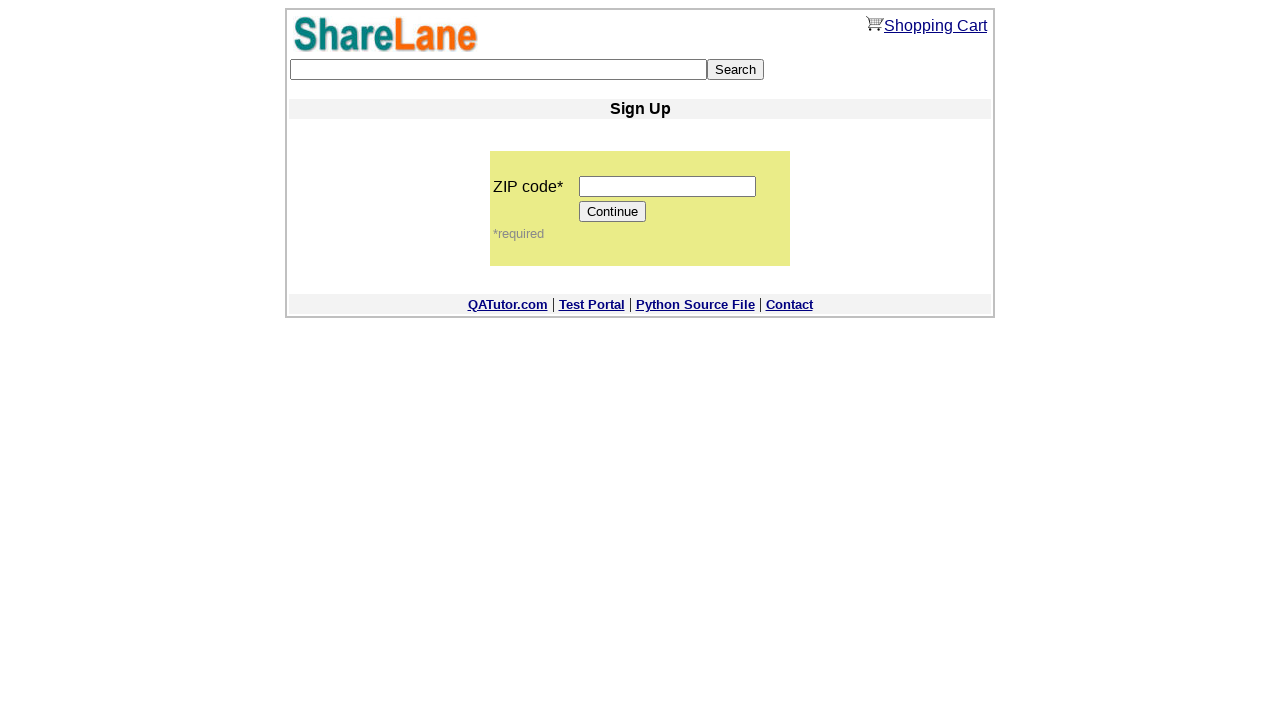

Filled zip code field with 4-digit value '1111' on input[name='zip_code']
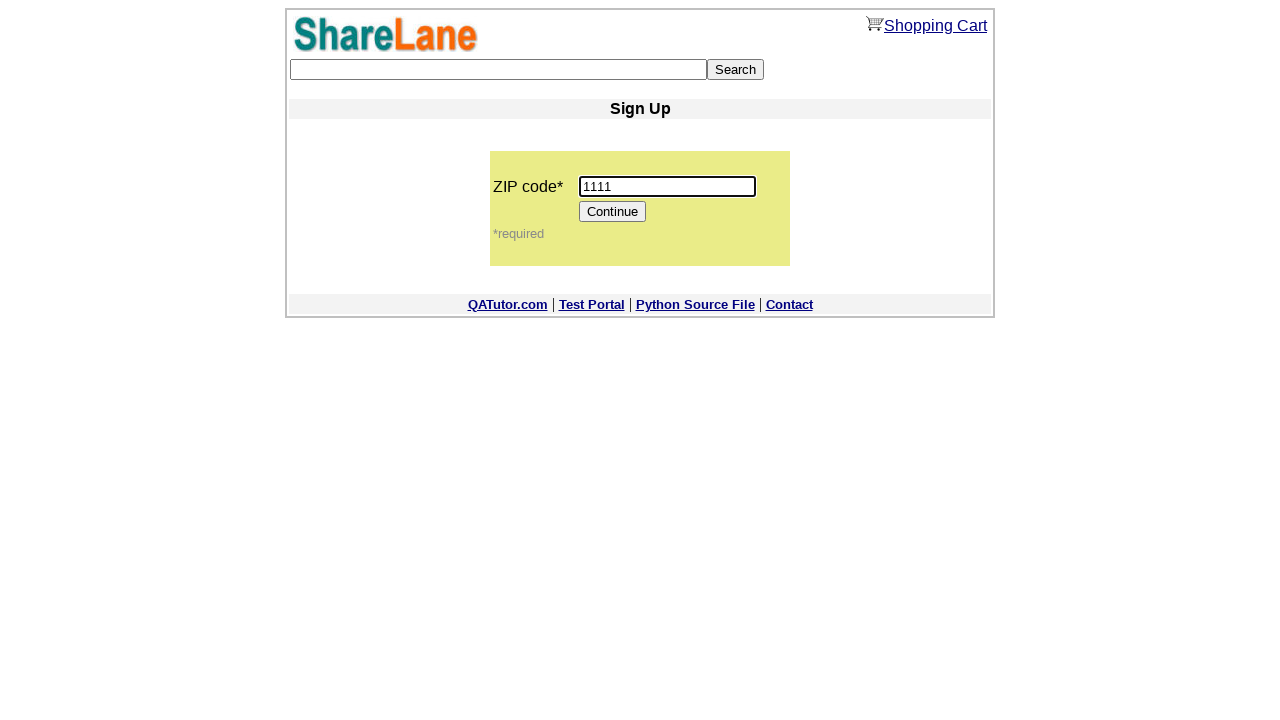

Clicked Continue button to submit registration form at (613, 212) on input[value='Continue']
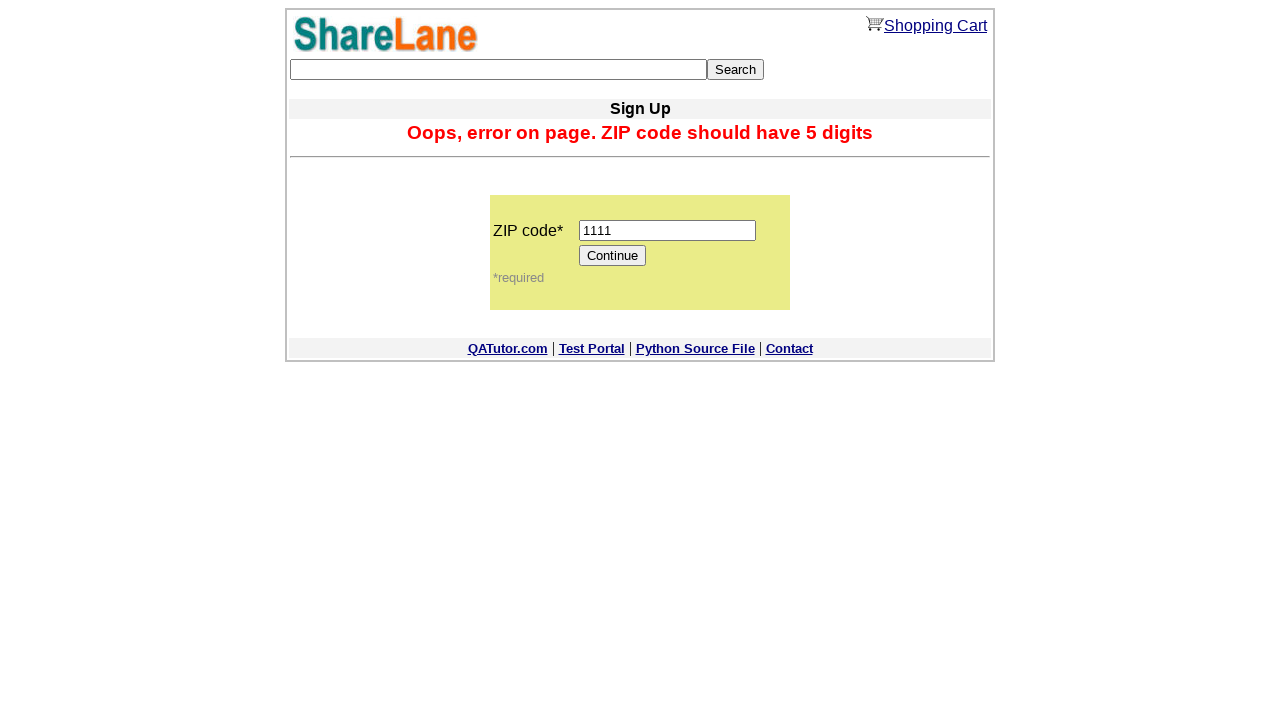

Error message appeared indicating 5-digit zip code is required
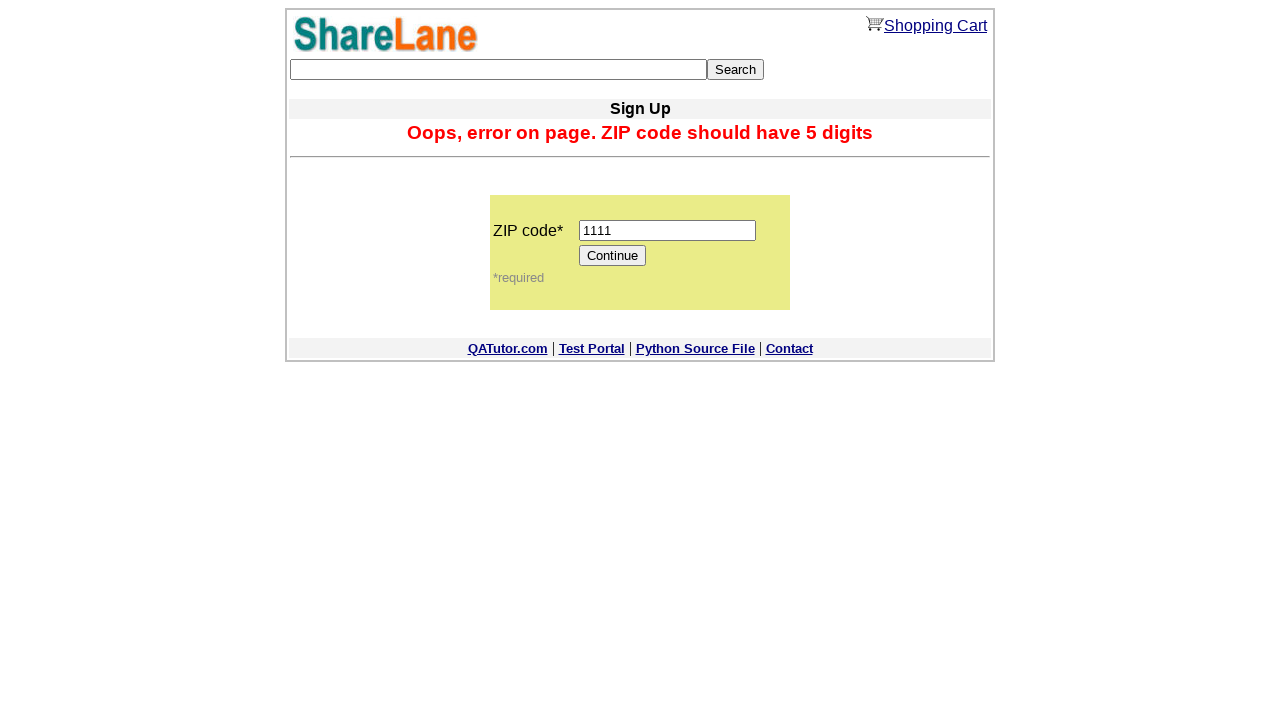

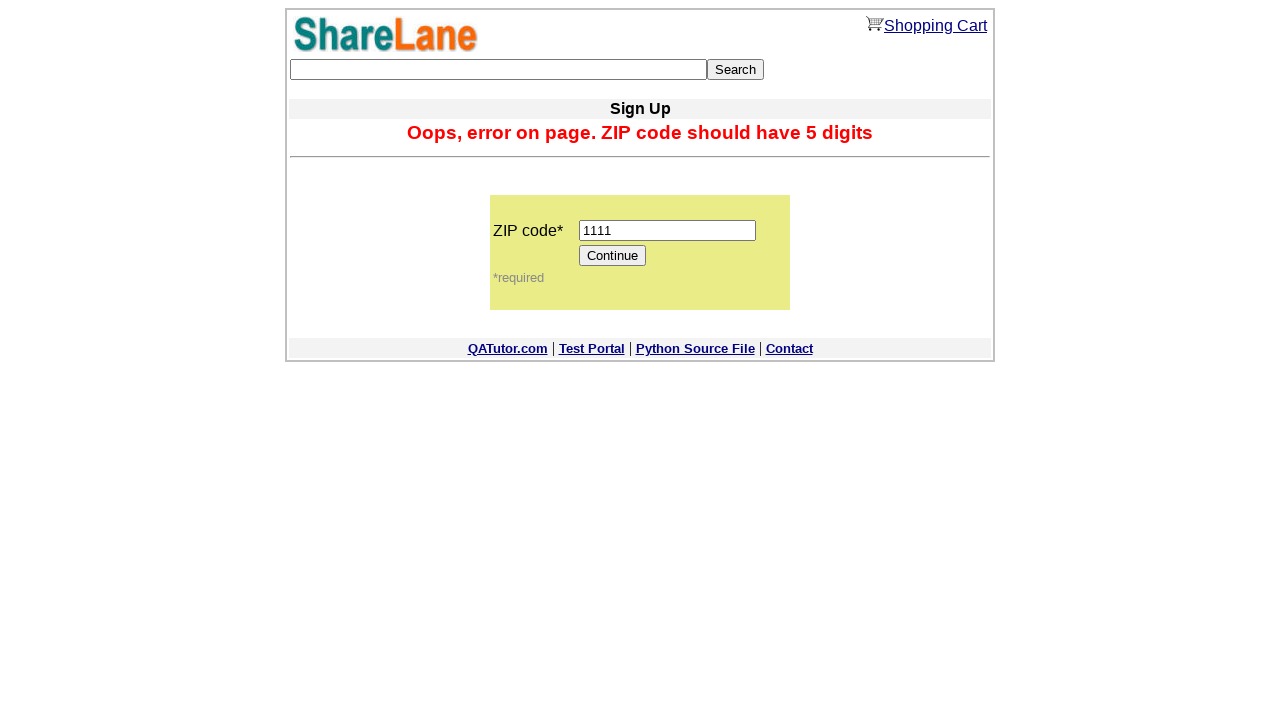